Tests filling out the MITRE CVE vulnerability report form by selecting request type, entering email, checking required checkboxes, selecting vulnerability type, filling product/version information, selecting attack type, checking impact checkboxes, and filling affected components, attack vectors, description, discoverer, and reference fields.

Starting URL: https://cveform.mitre.org/

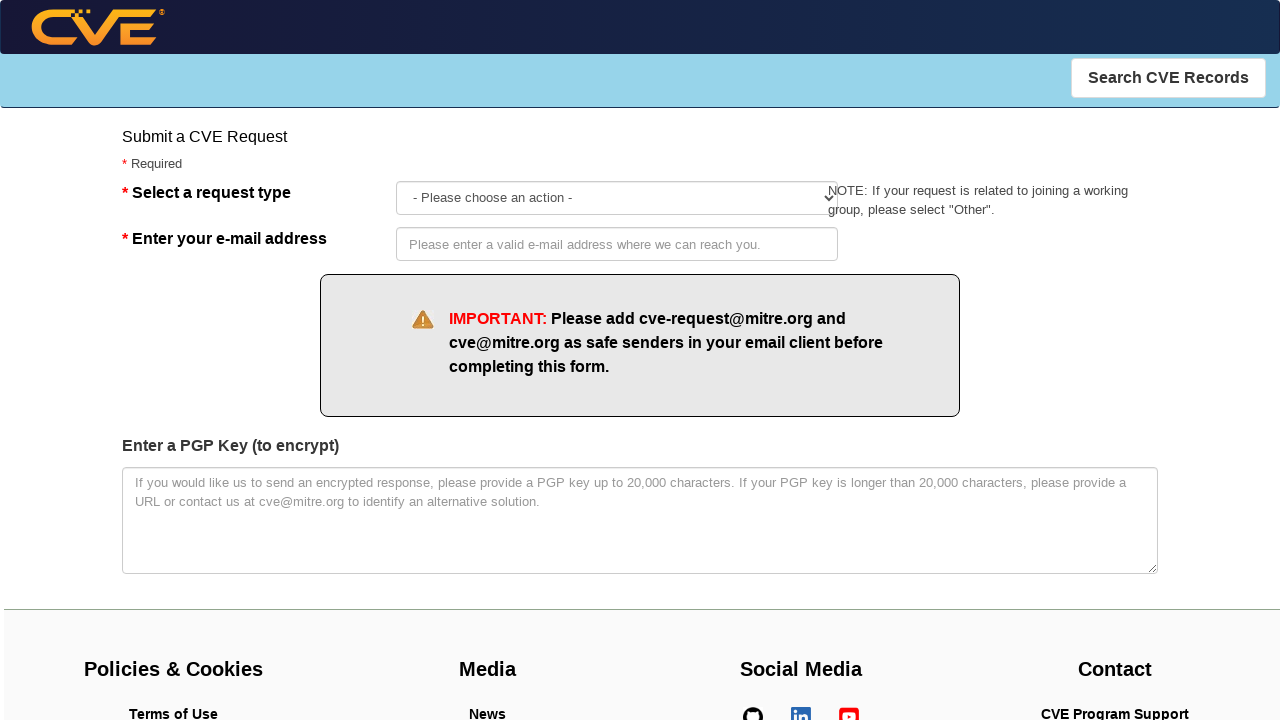

Selected 'Report Vulnerability/Request CVE ID' from request type dropdown on #DropDownListRequestType
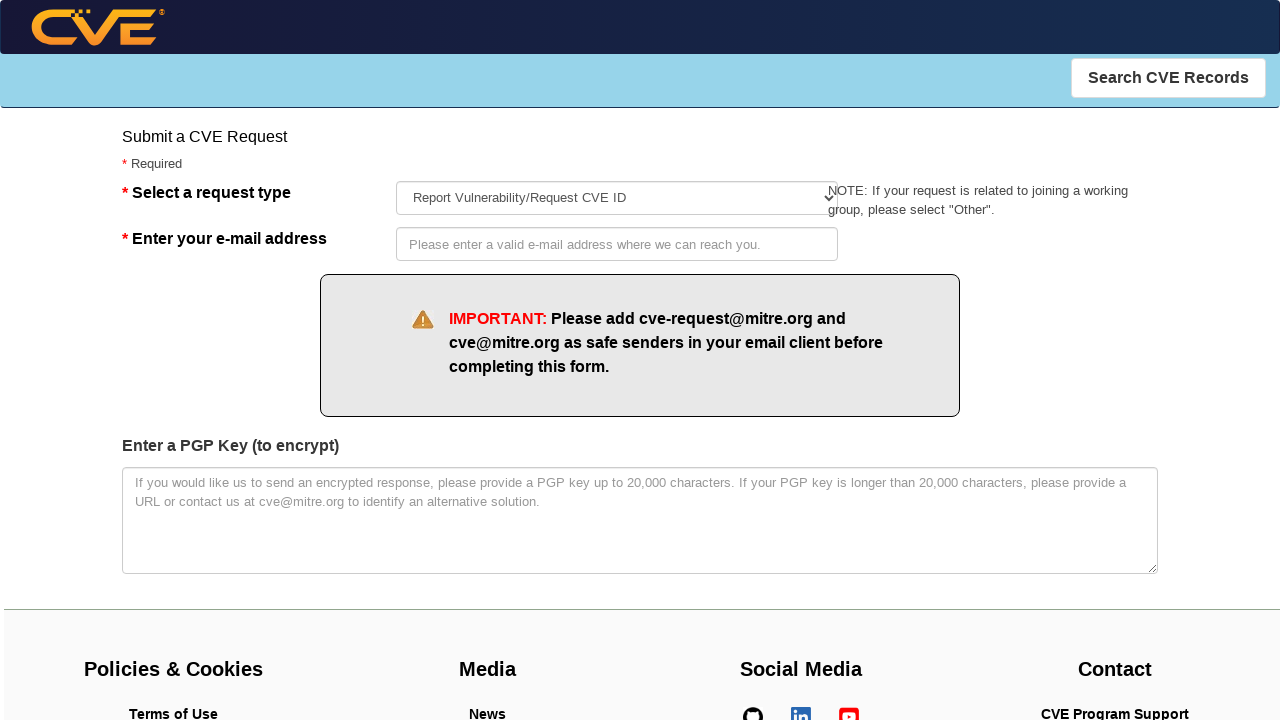

Entered email address 'security_researcher@example.com' on #TextBoxEmail
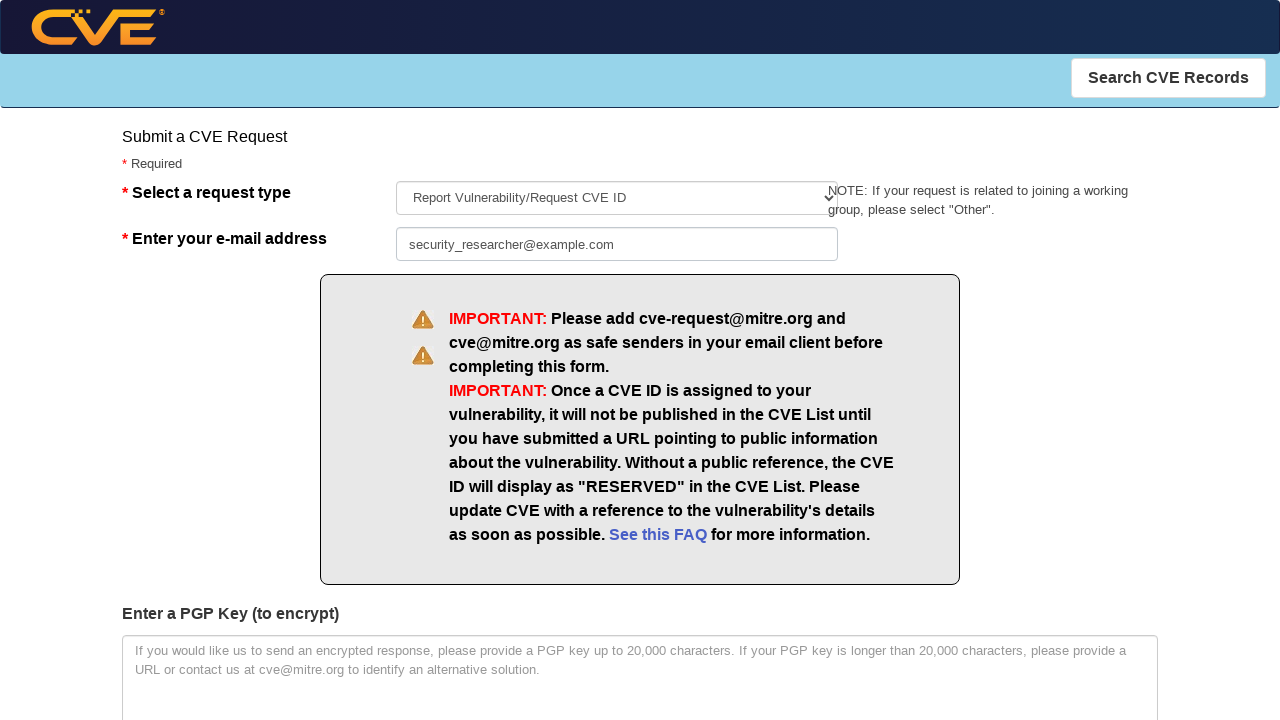

Checked CNA verified checkbox at (891, 360) on #CheckBoxCnaVerified
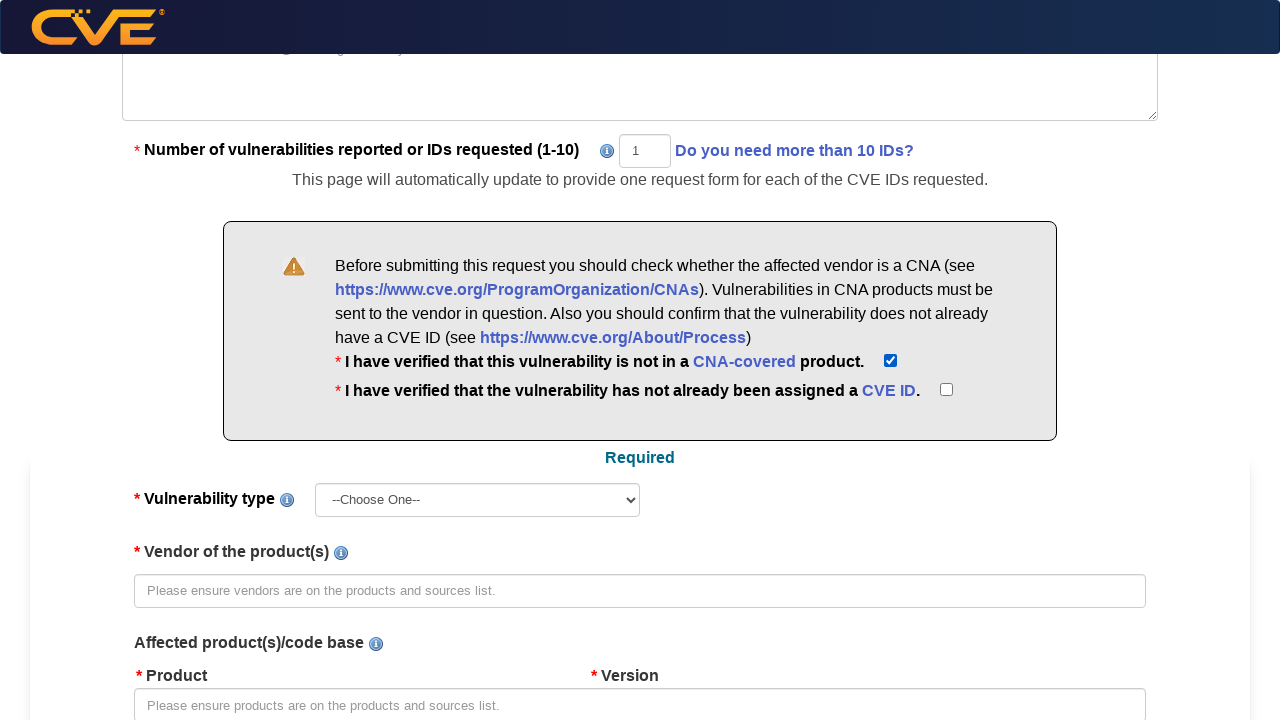

Checked CVE assigned checkbox at (947, 389) on #CheckBoxCveAssigned
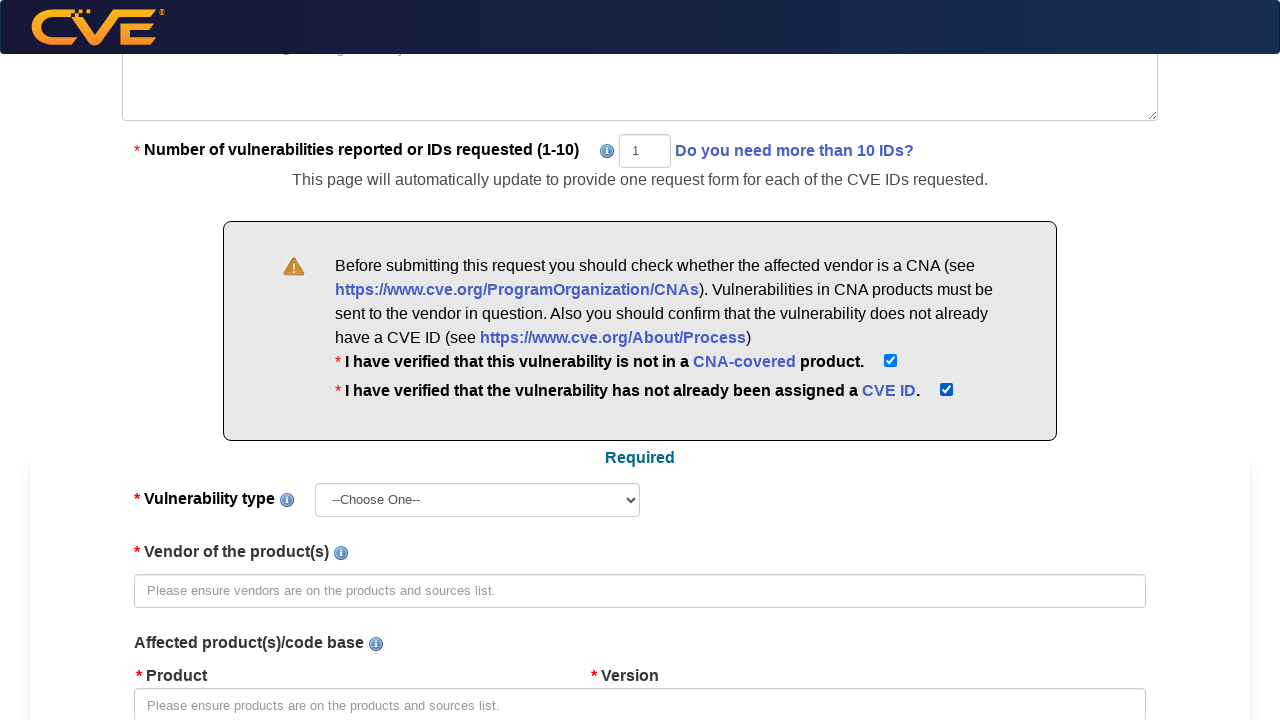

Selected 'Other or Unknown' from vulnerability type dropdown on #DropDownListVulnerabilityType
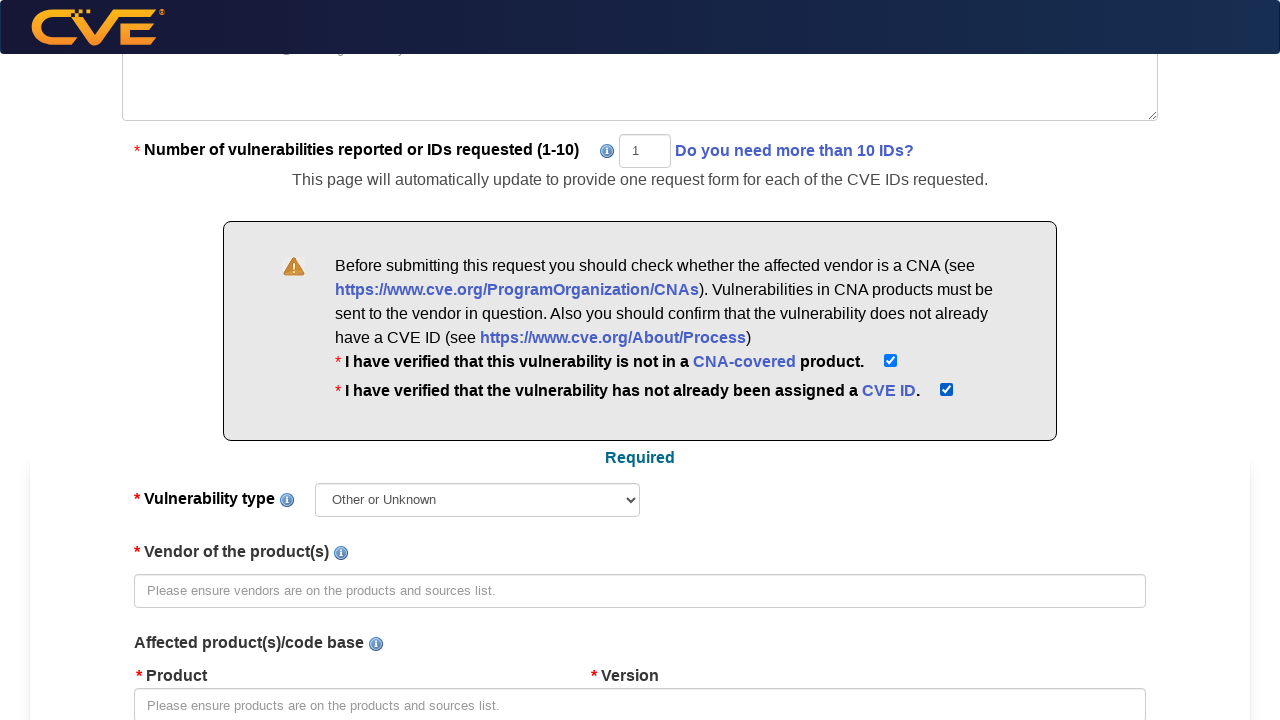

Waited 1000ms for form to update
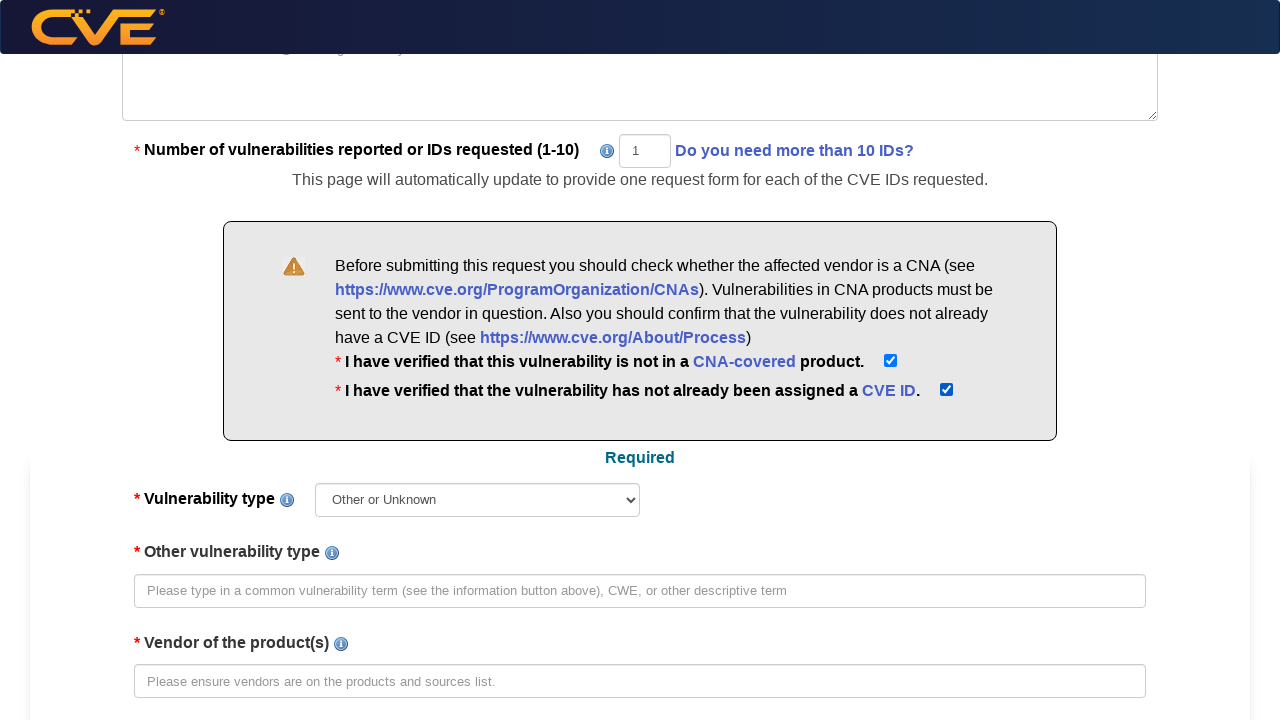

Filled other vulnerability type with 'CWE-79' on #TextBoxOtherVulnerabilityType
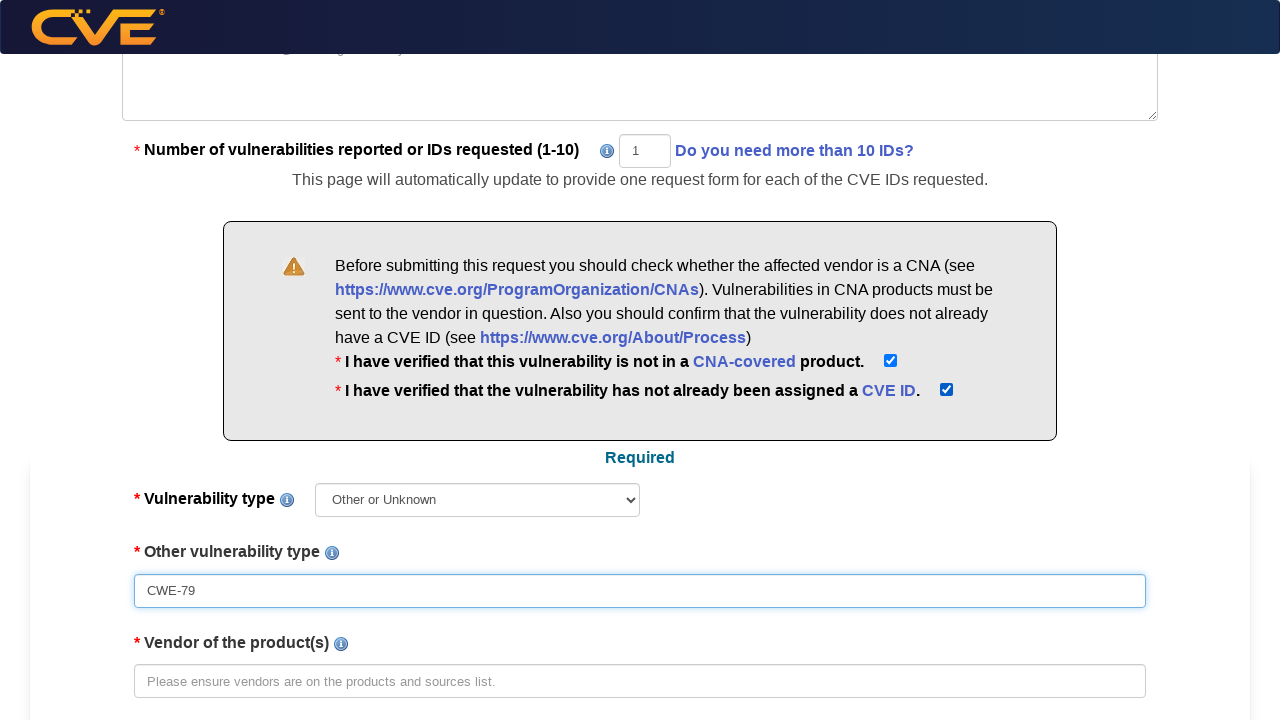

Filled vendor field with 'ExampleVendor' on #TextBoxVendor
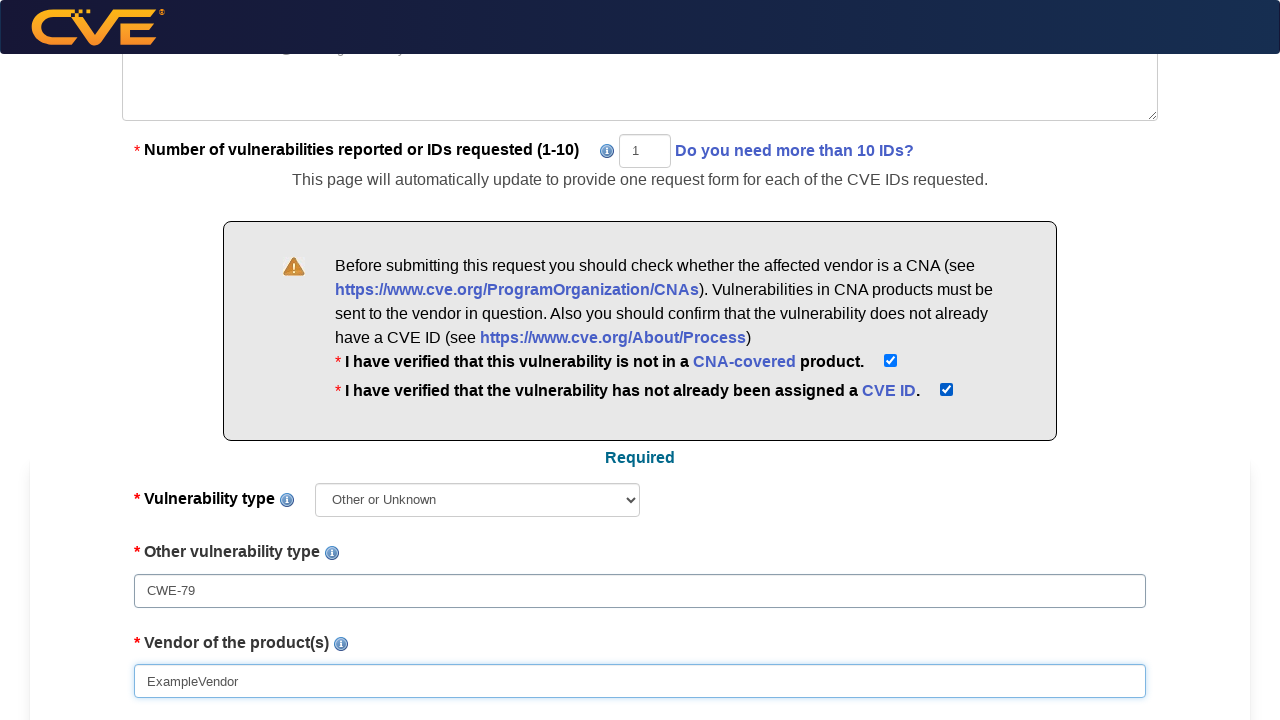

Filled product/codebase field with 'ExampleProduct' on #TextBoxProdCodeBase
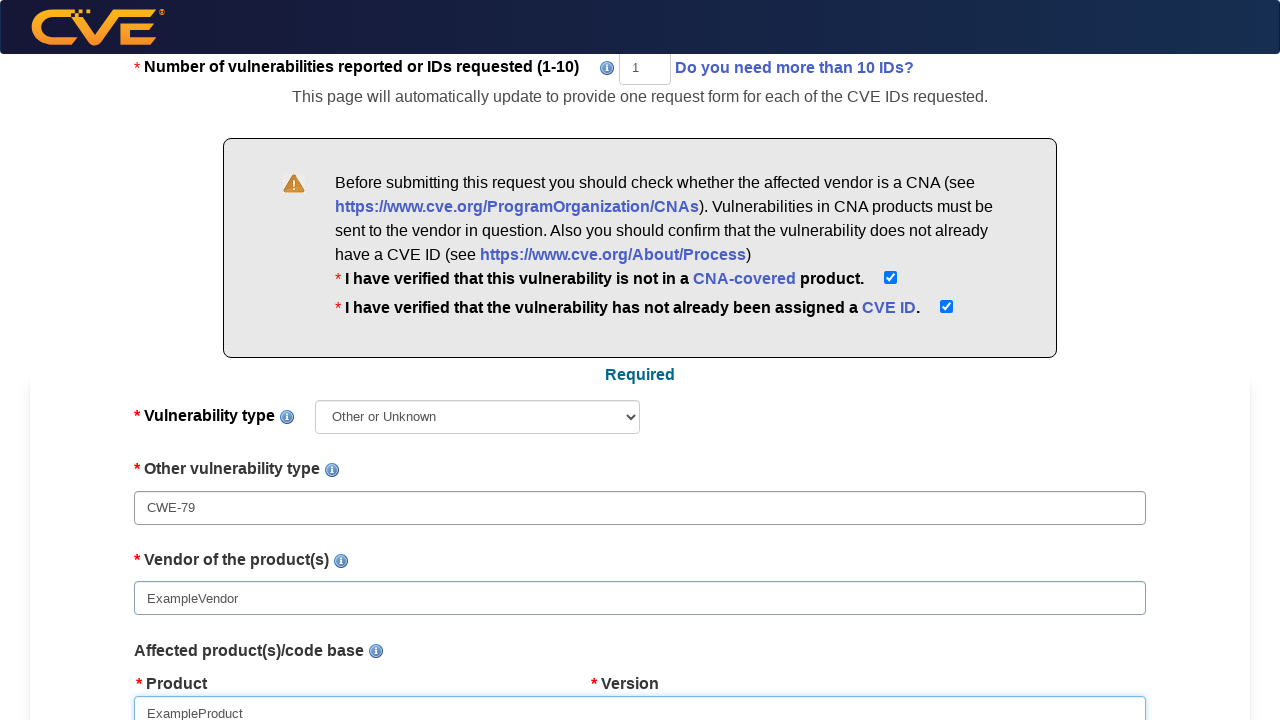

Filled version field with '2.4.1' on #TextBoxVersions
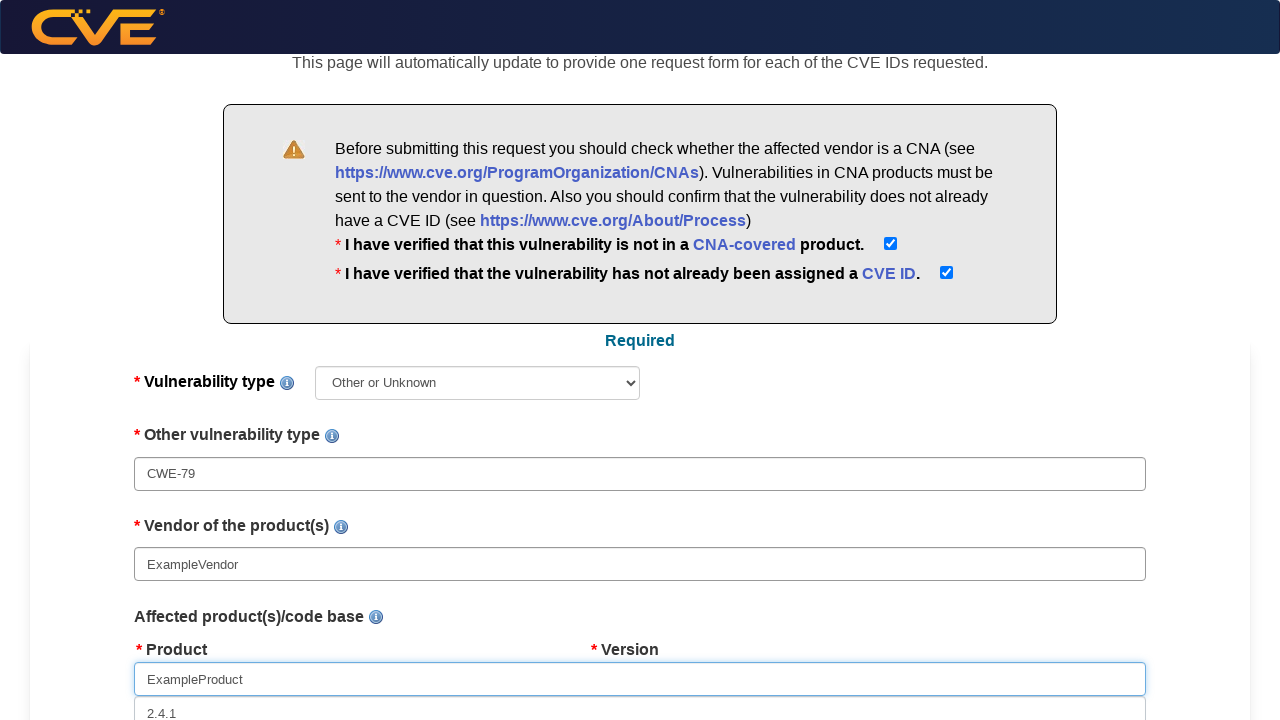

Selected 'Remote' from attack type dropdown on #DropDownListAttack
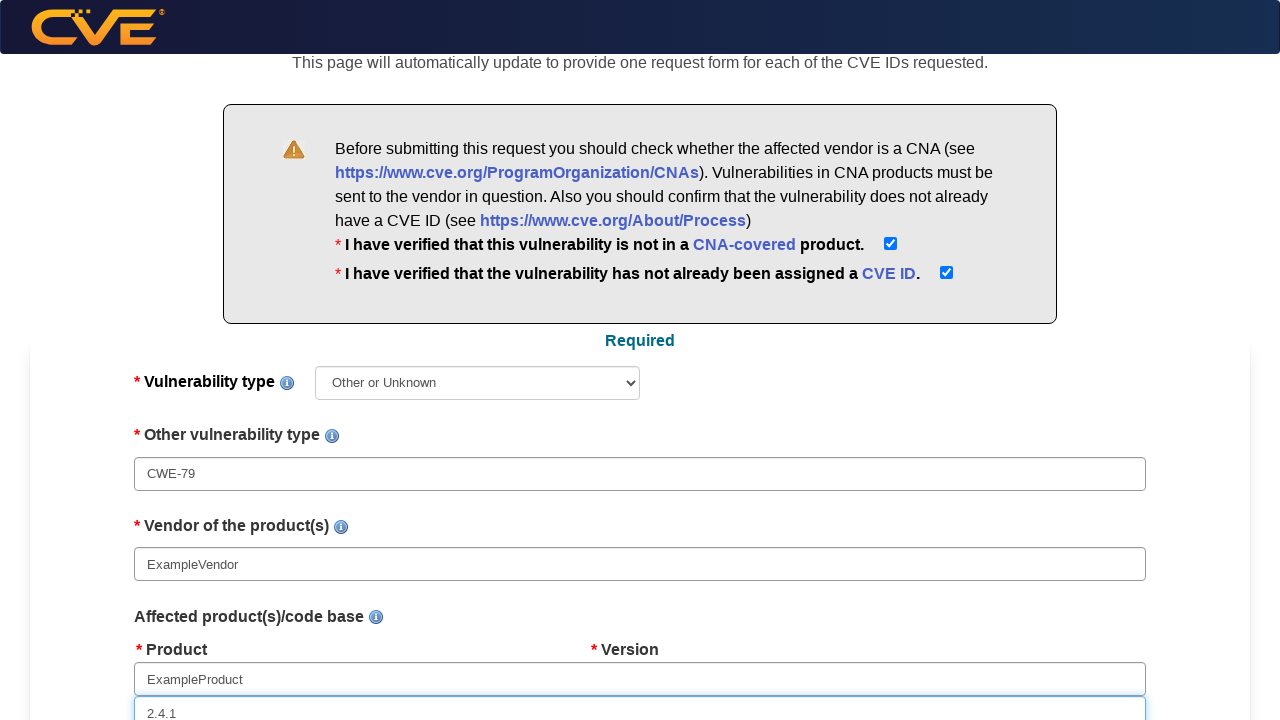

Checked first impact checkbox at (169, 360) on #RepeaterSingleForms_CheckBoxListImpact_0_0_0
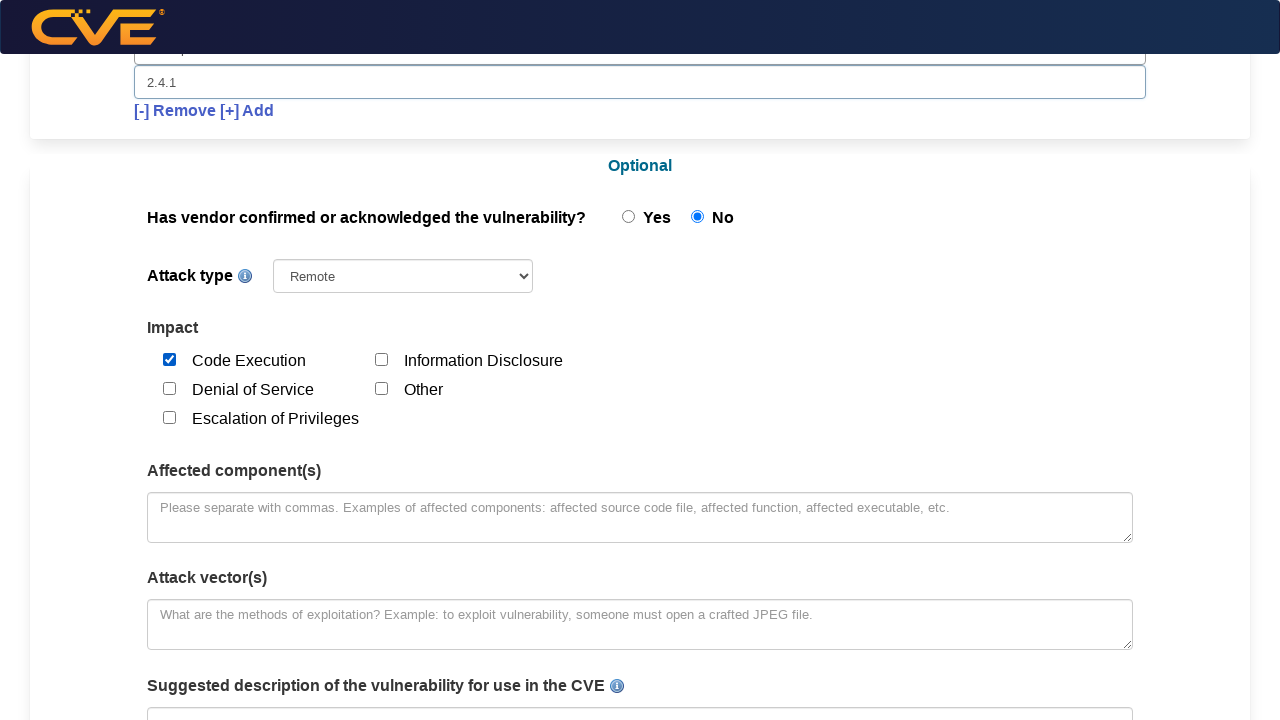

Waited 500ms between impact checkbox selections
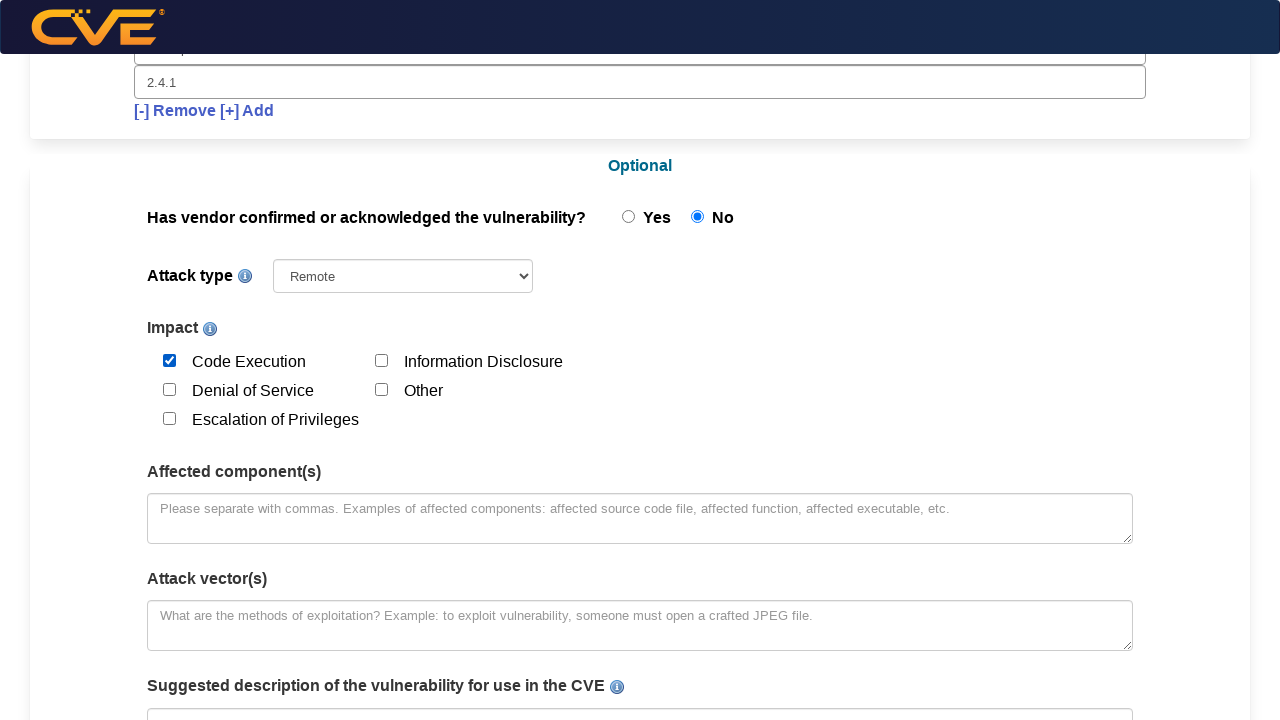

Checked second impact checkbox at (169, 389) on #RepeaterSingleForms_CheckBoxListImpact_0_1_0
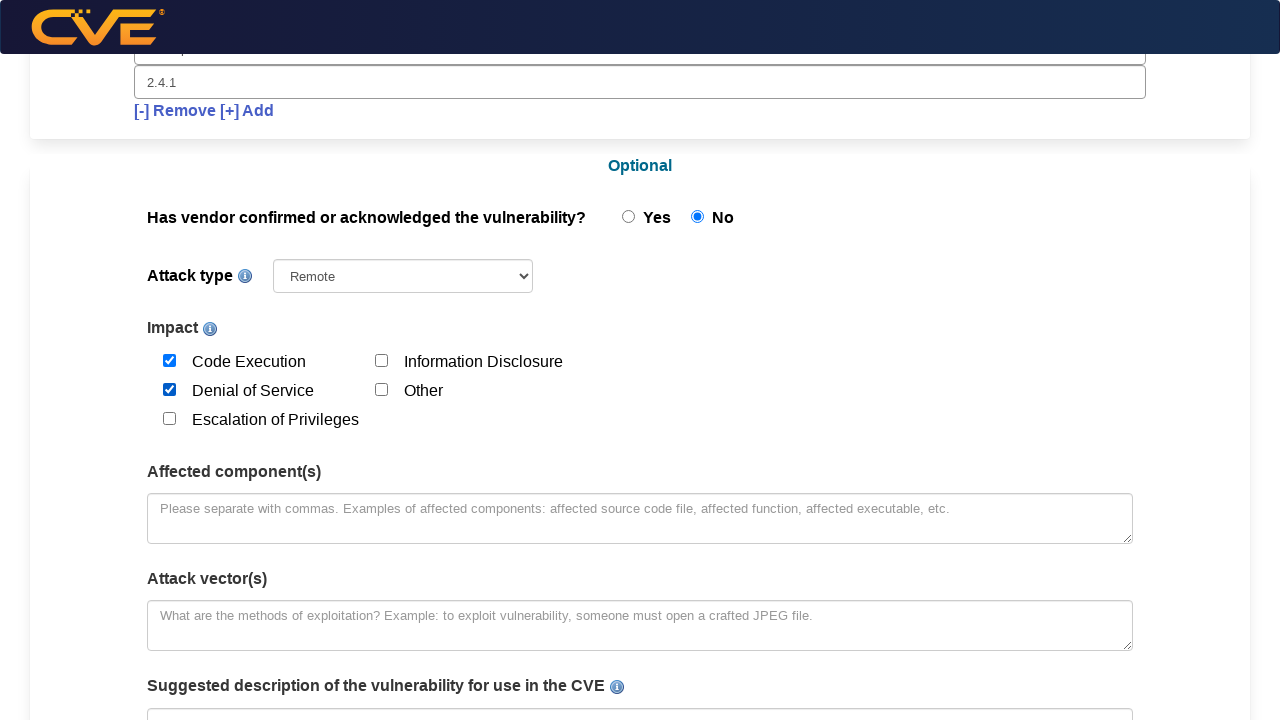

Waited 500ms after impact checkbox selection
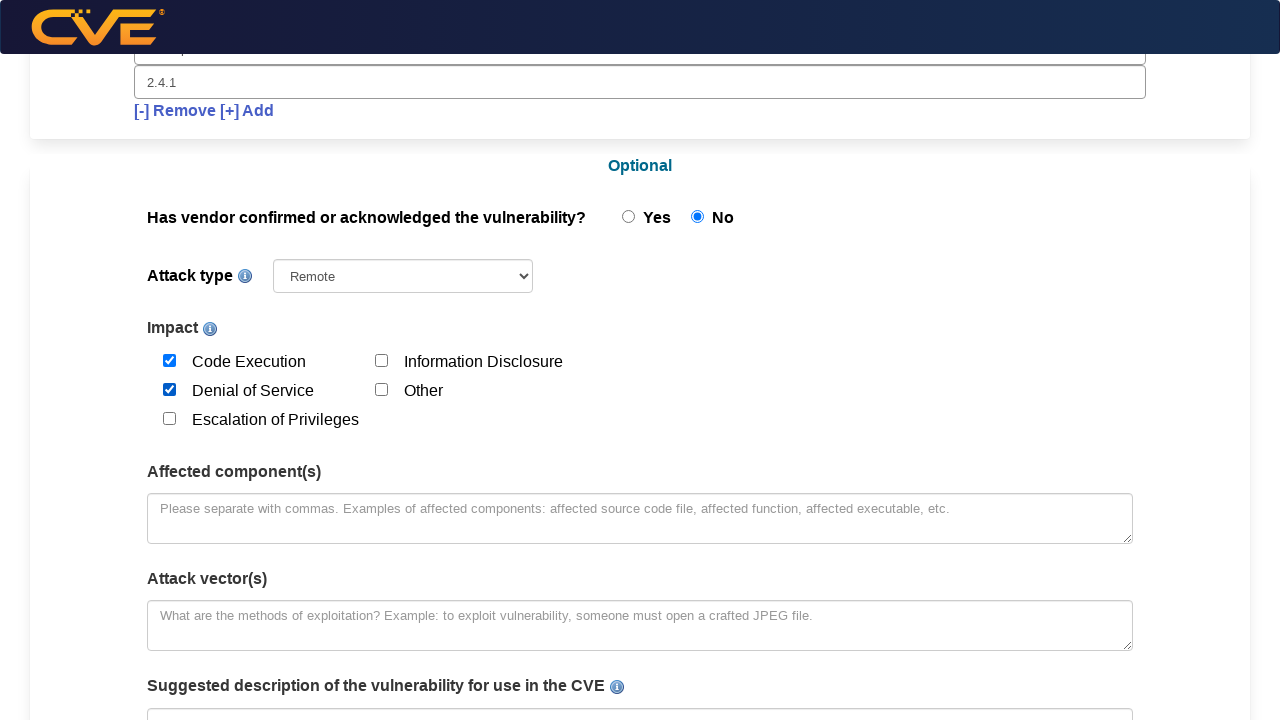

Filled affected components with '/api/v1/users/profile' on #RepeaterSingleForms_TextBoxAffectedComponents_0
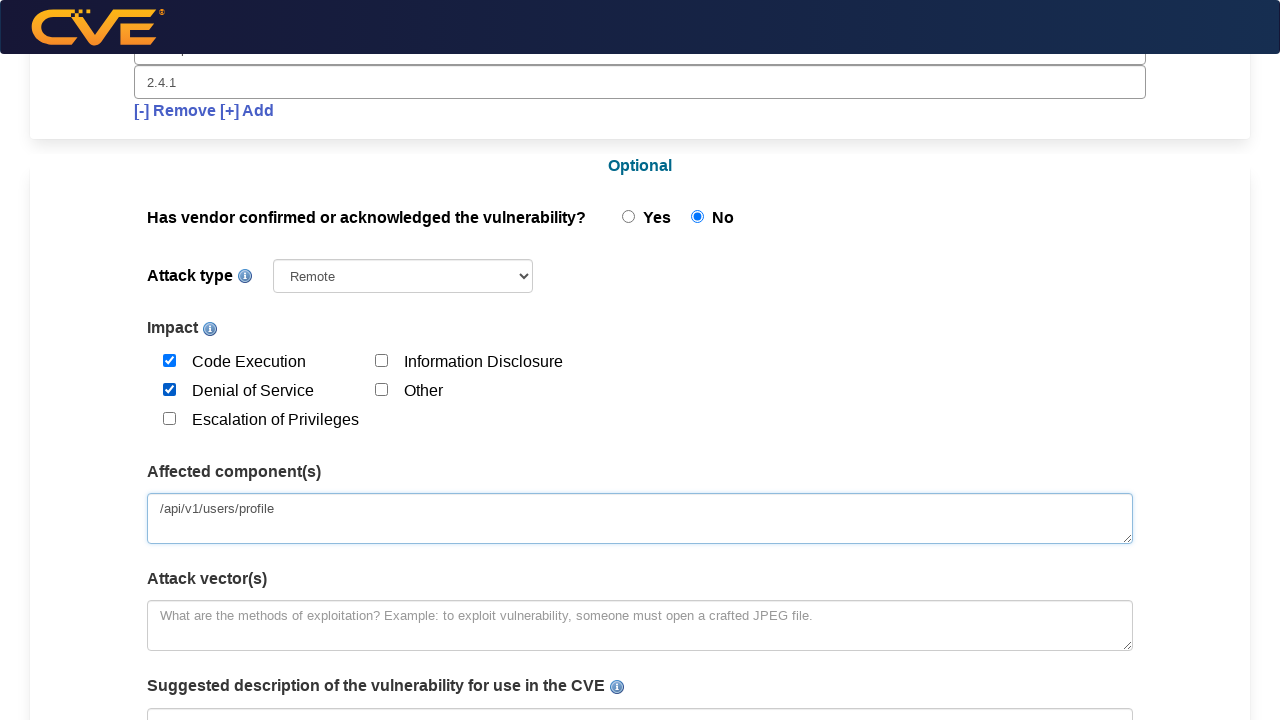

Filled attack vectors with XSS payload example on #RepeaterSingleForms_TextBoxAttackVectors_0
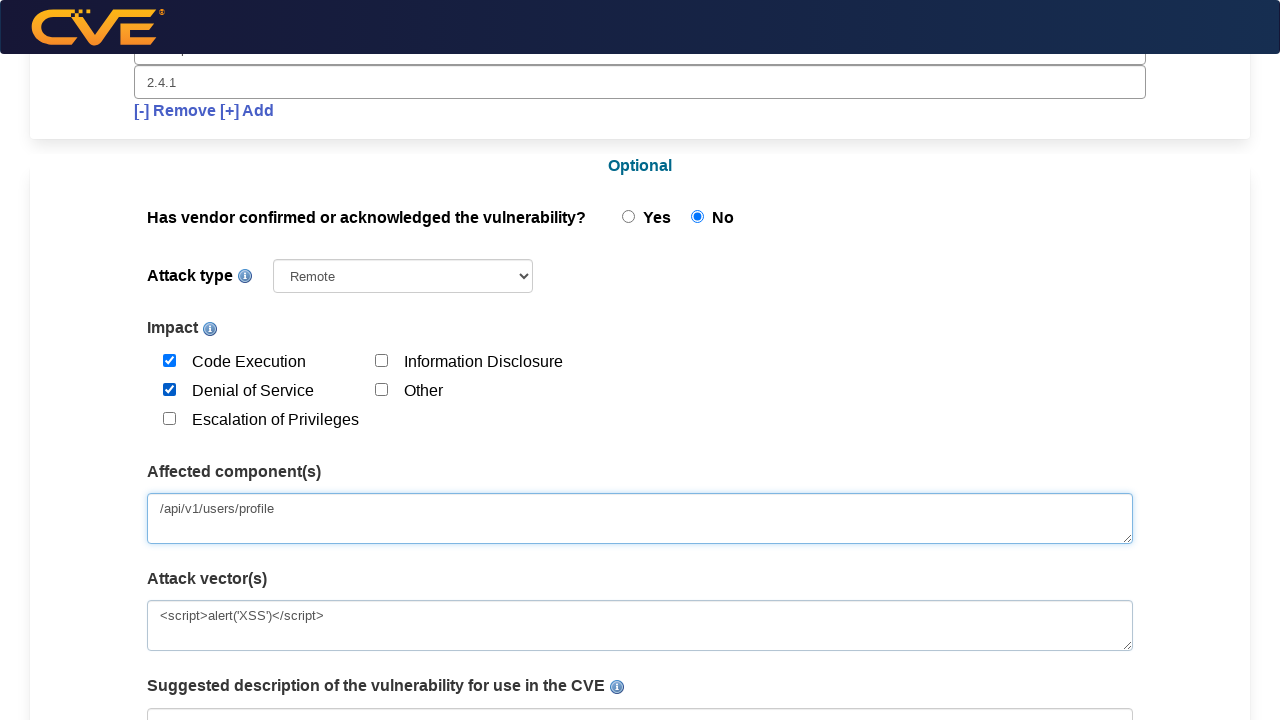

Filled vulnerability description field on #RepeaterSingleForms_TextBoxOwnDescription_0
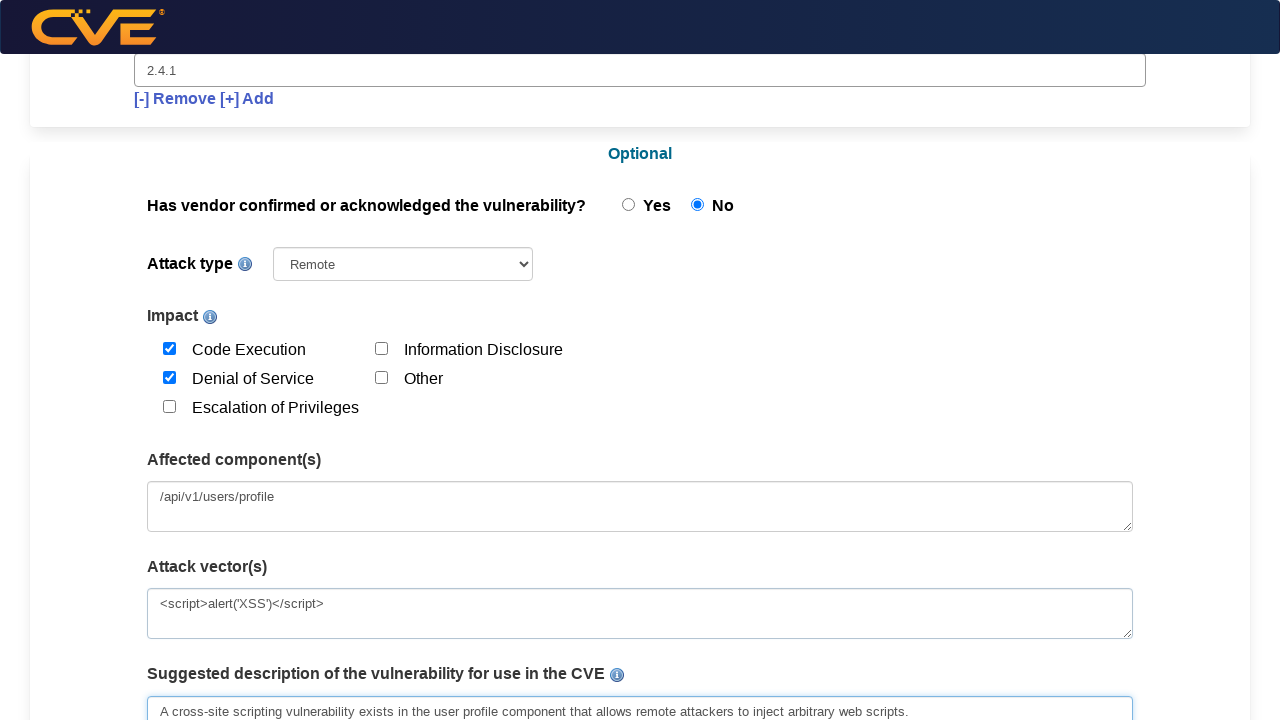

Filled discoverer field with 'John Security Researcher' on #RepeaterSingleForms_TextBoxDiscoverer_0
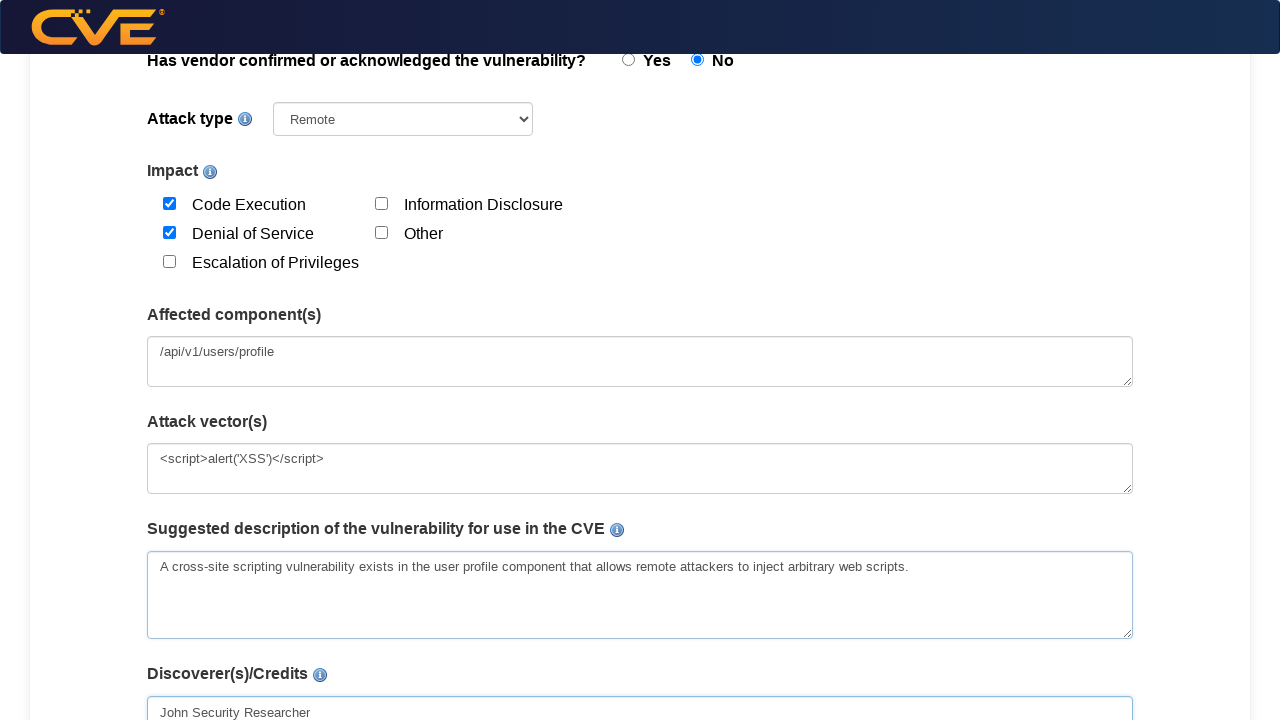

Filled reference URL field with GitHub gist link on #RepeaterSingleForms_TextBoxReferences_0
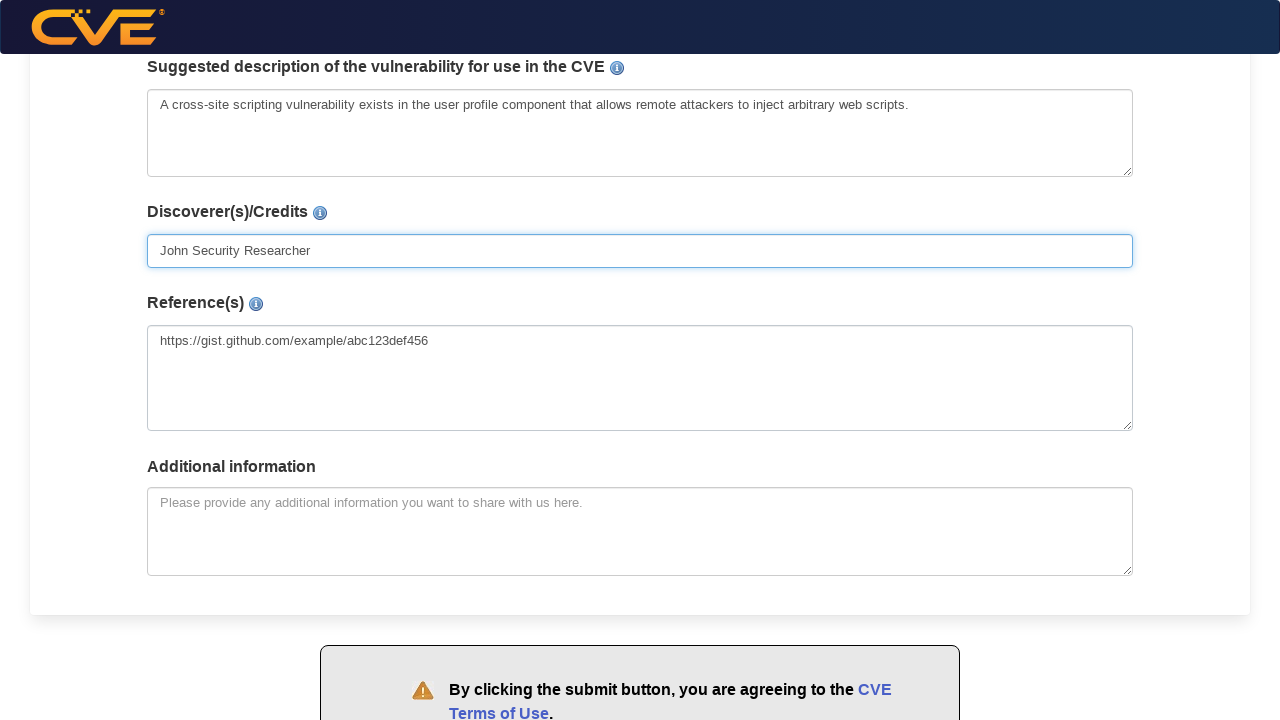

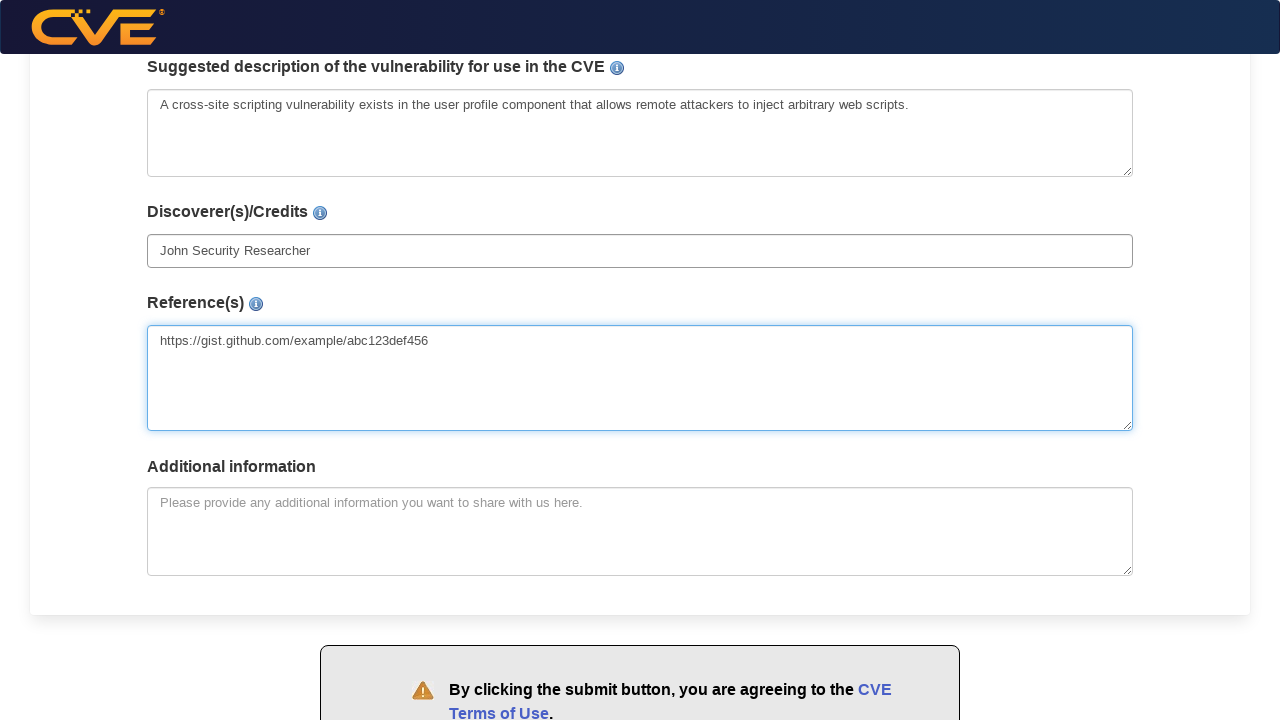